Tests dropdown functionality on a registration form by selecting year and month values from dropdown menus

Starting URL: https://demo.automationtesting.in/Register.html

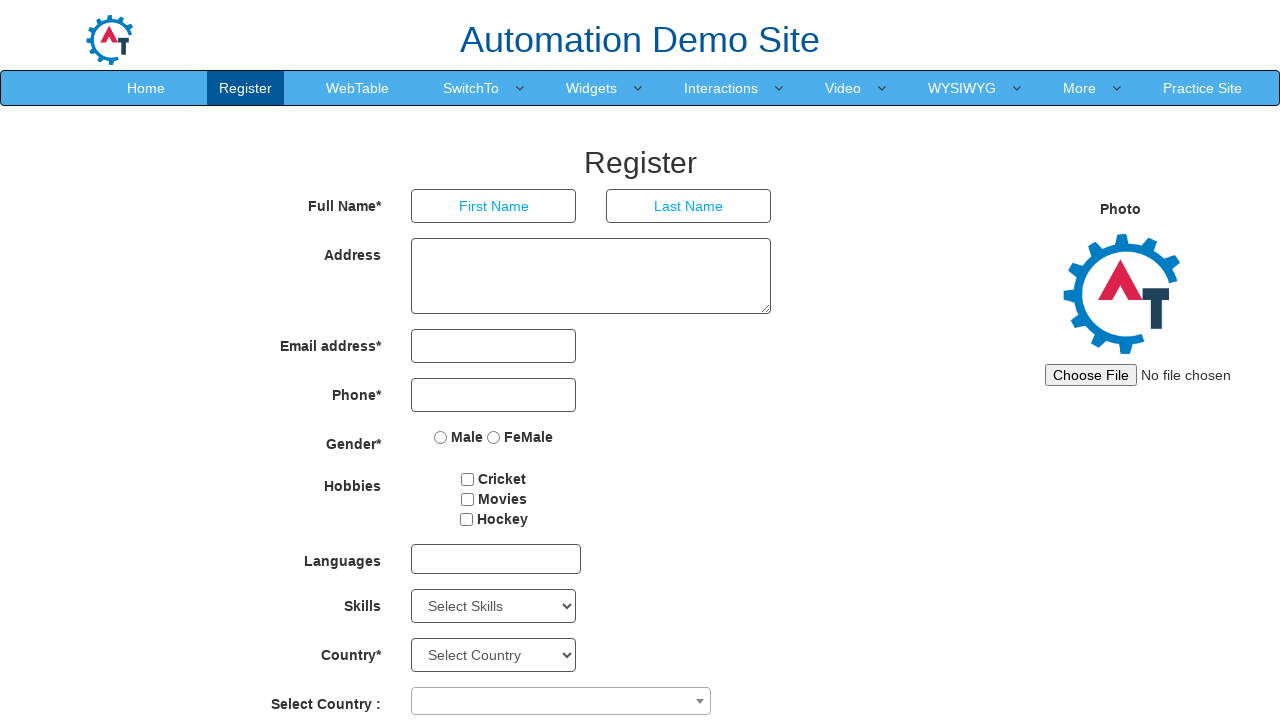

Selected year 2015 from year dropdown on #yearbox
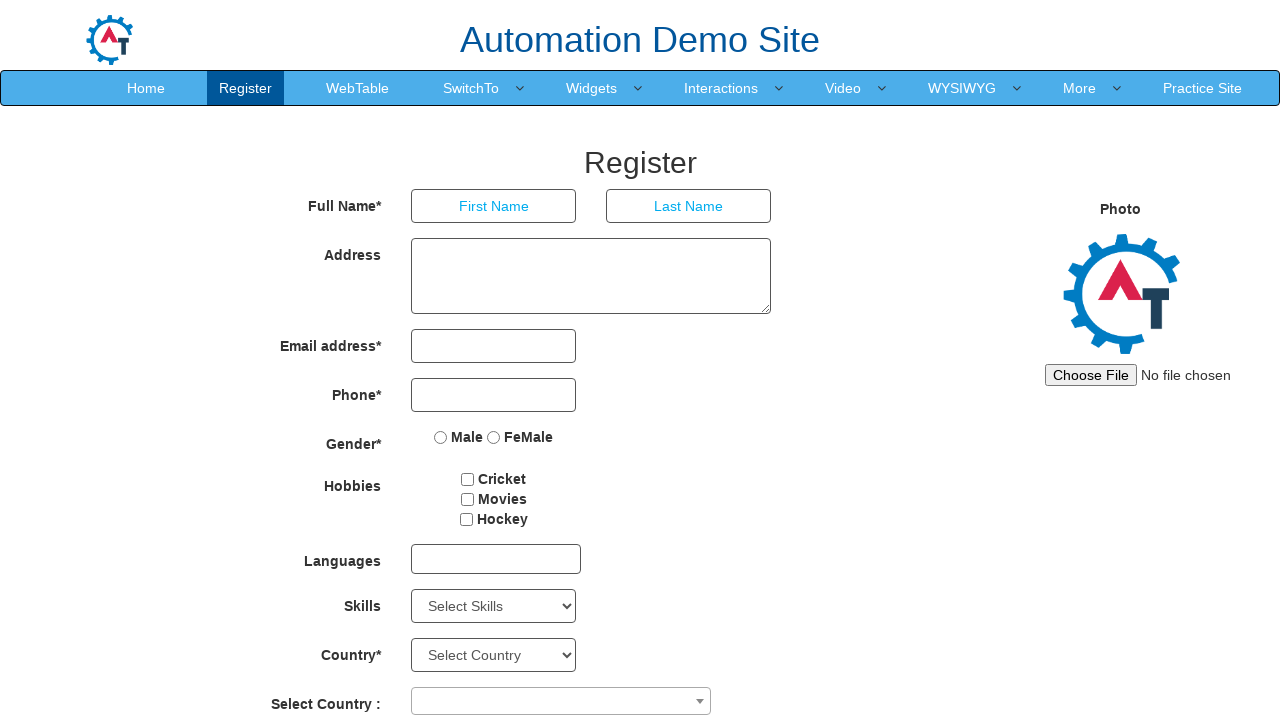

Selected September from month dropdown on [placeholder='Month']
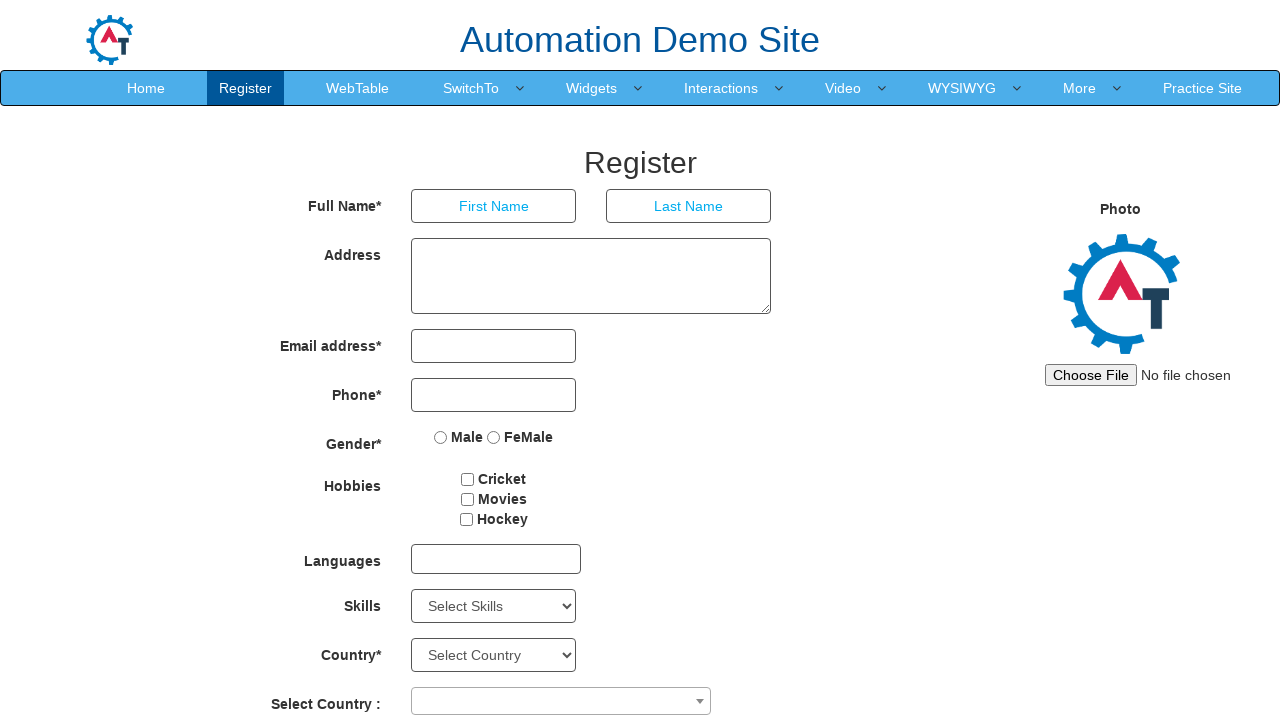

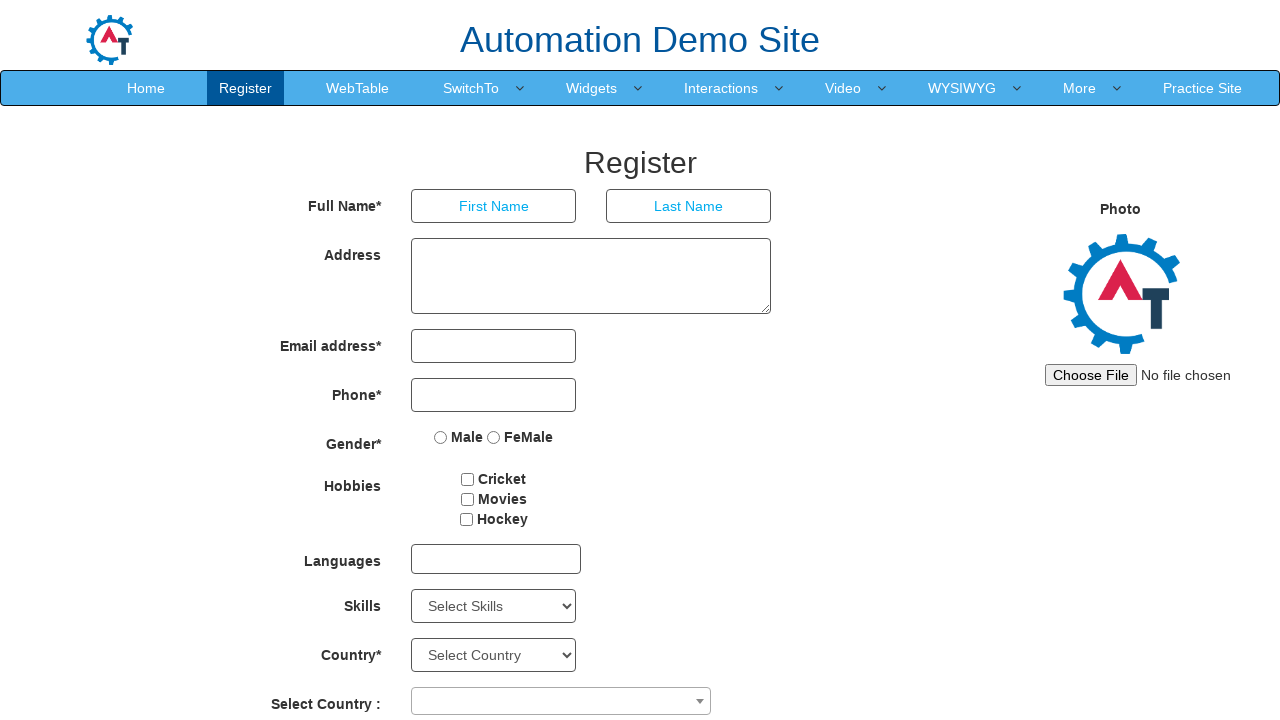